Tests pagination functionality on an offers page by navigating through pages until finding a product containing "Apple" in the name

Starting URL: https://rahulshettyacademy.com/seleniumPractise/#/offers

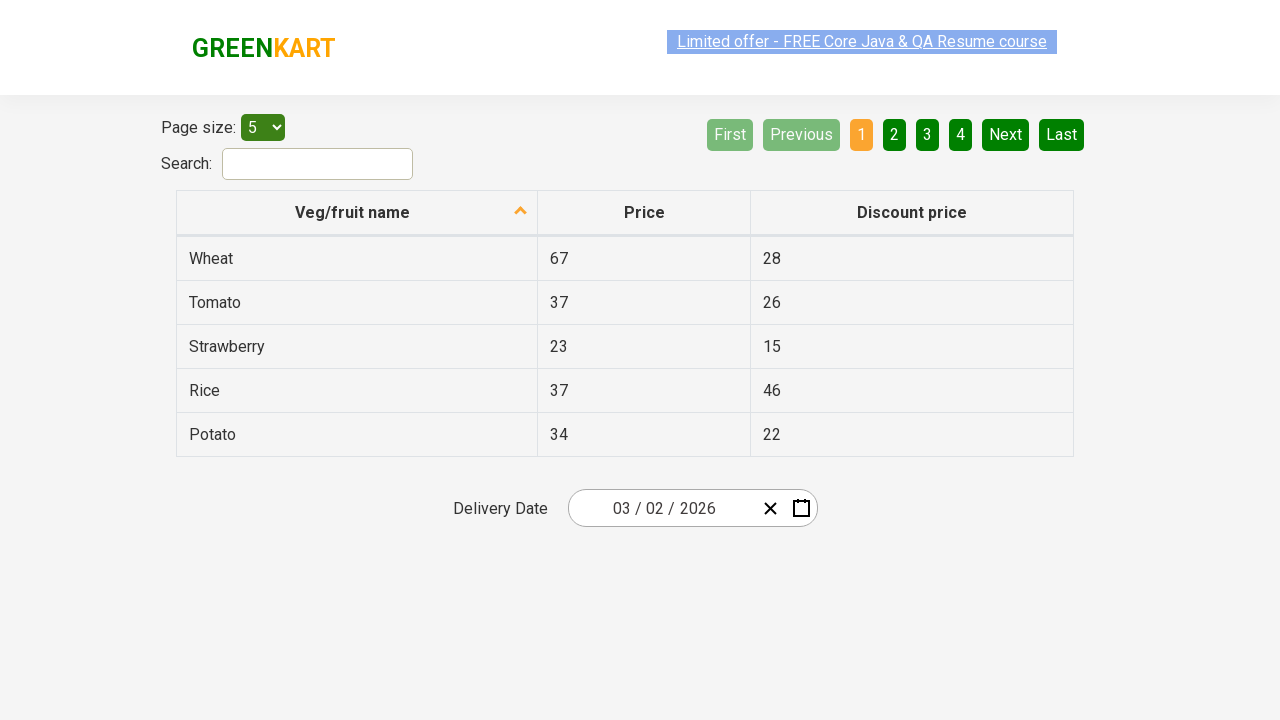

Table loaded with product list
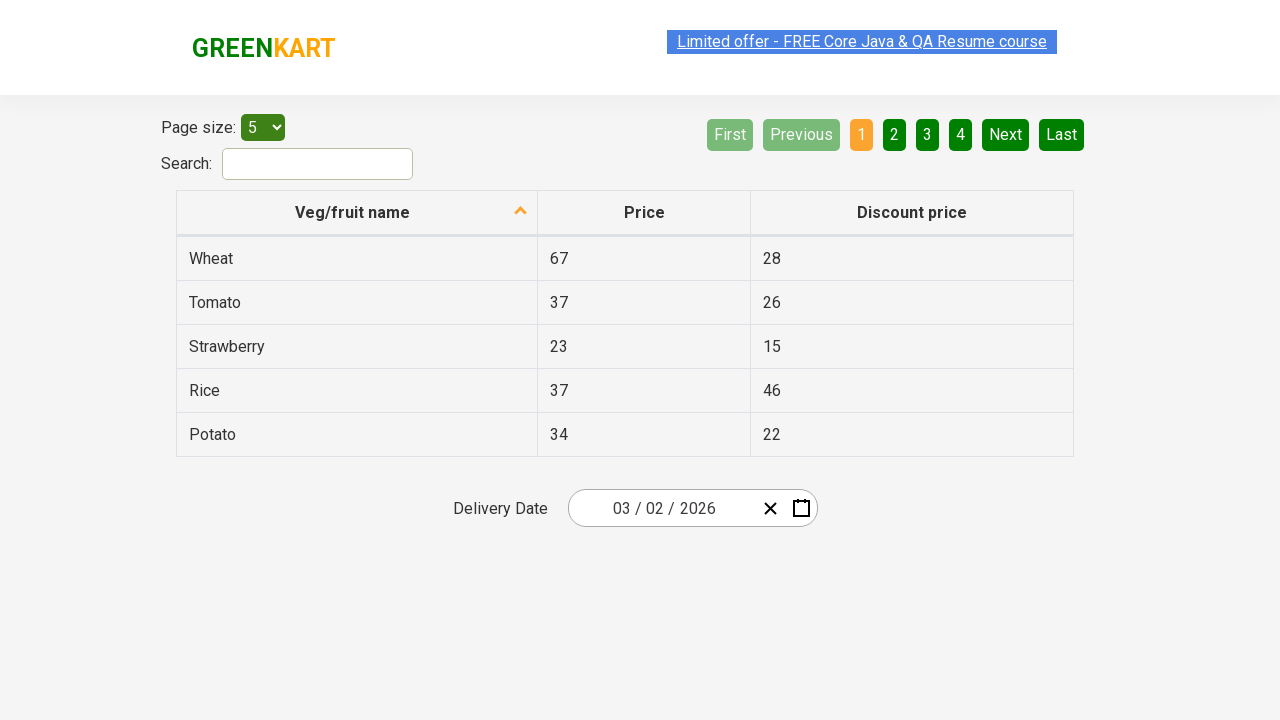

Retrieved product cells from current page (page 1)
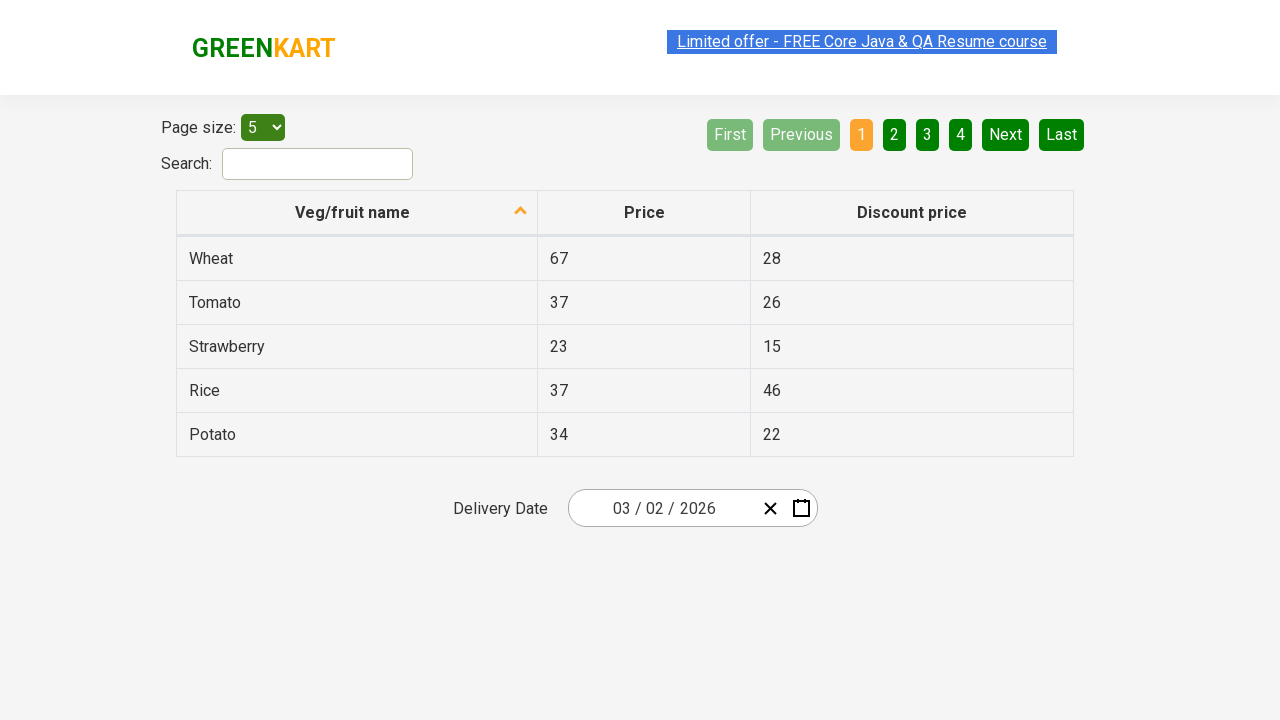

Clicked next page button to navigate to page 2 at (1006, 134) on xpath=//li[7]/a[@role='button']
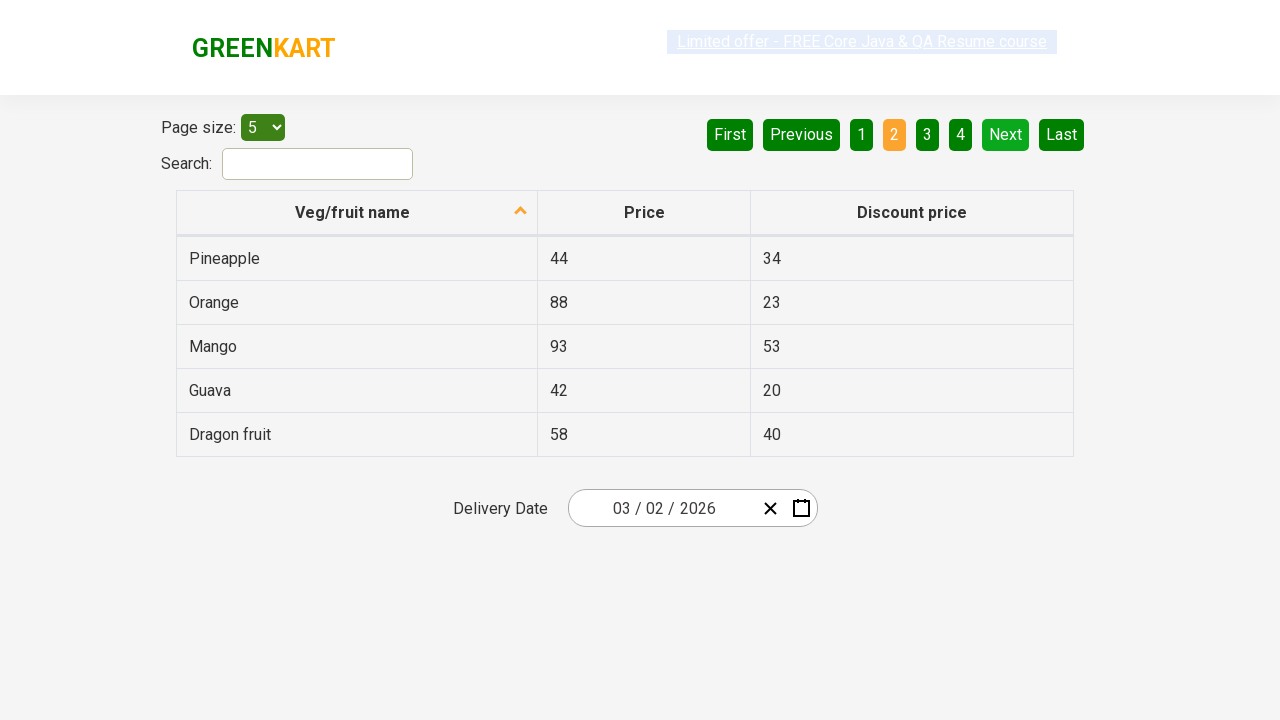

Waited for page content to update
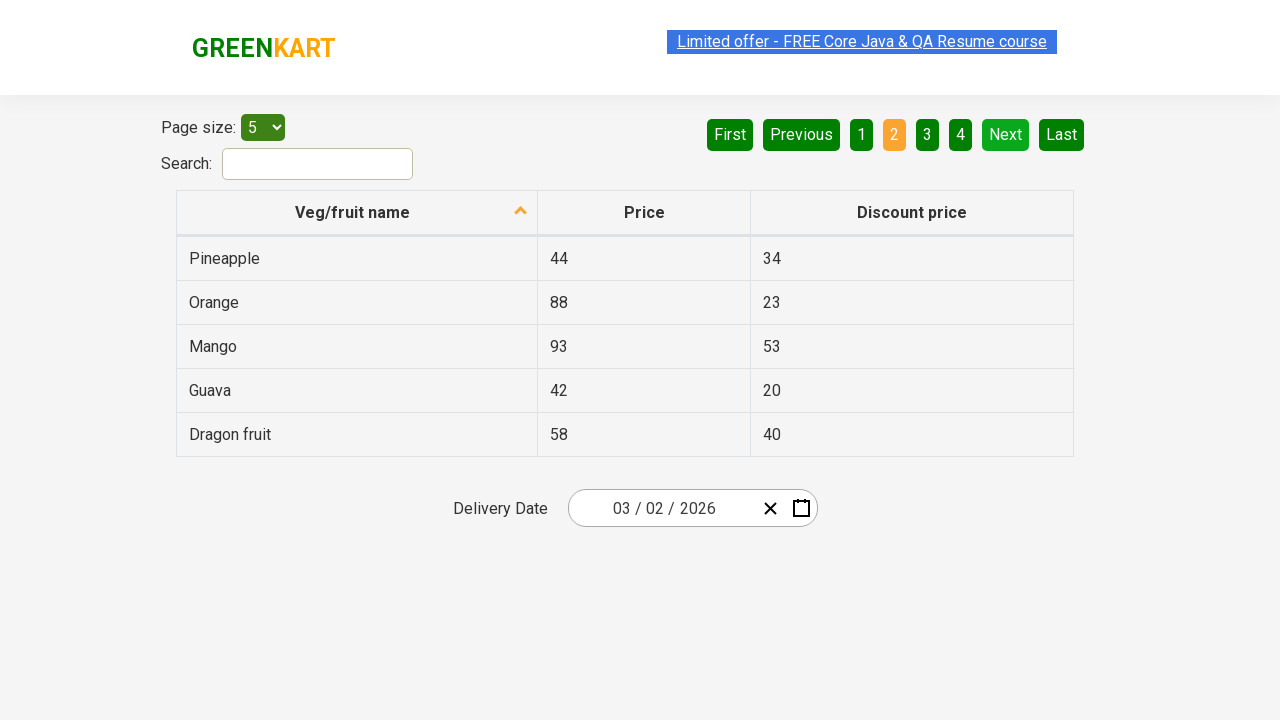

Retrieved product cells from current page (page 2)
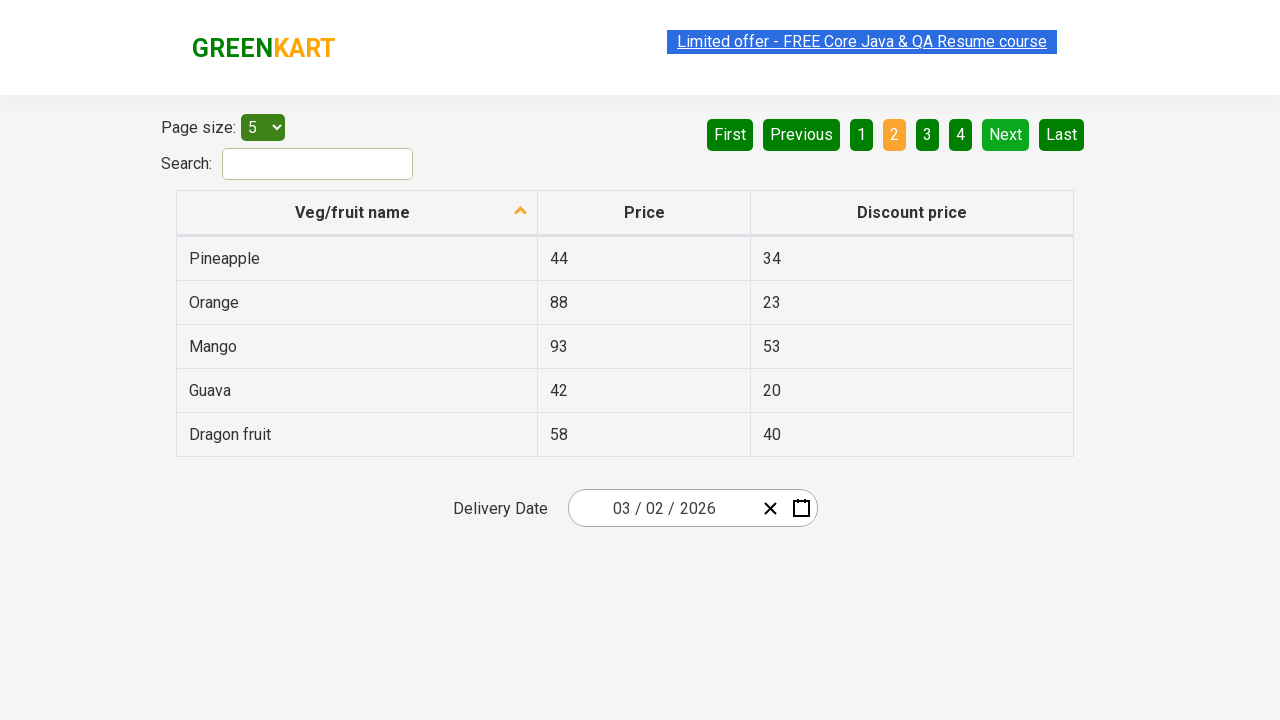

Clicked next page button to navigate to page 3 at (1006, 134) on xpath=//li[7]/a[@role='button']
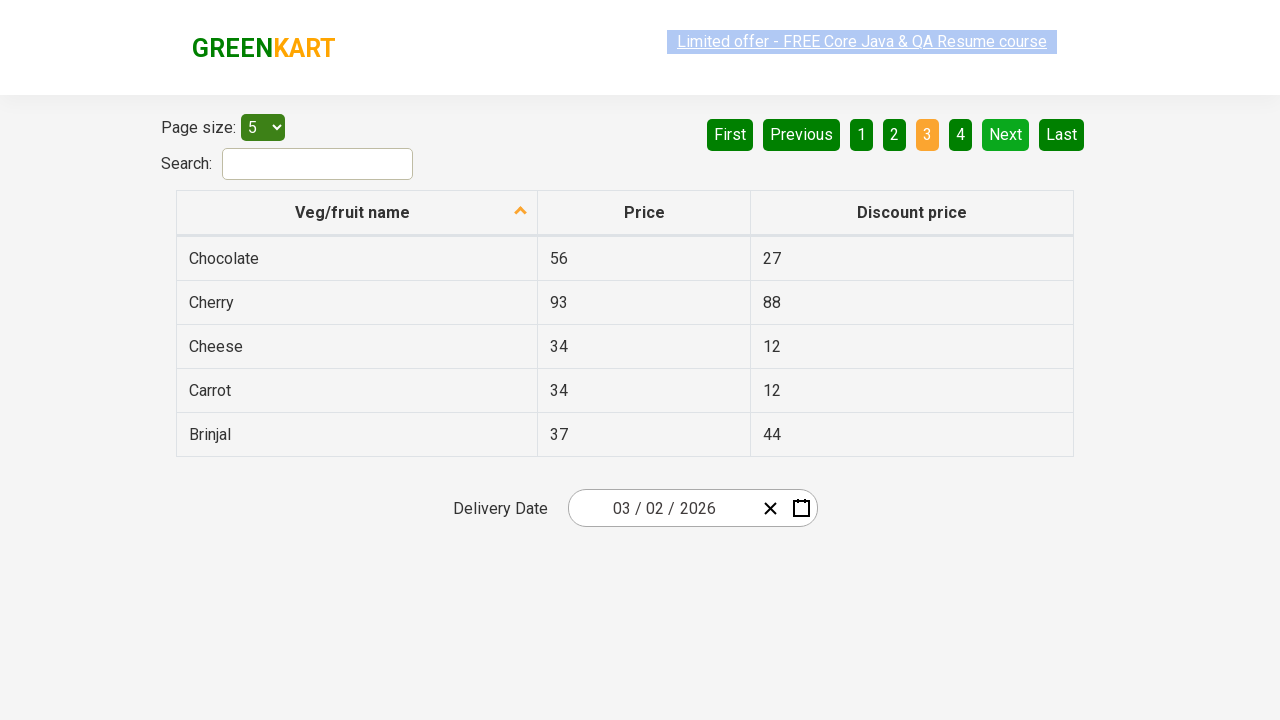

Waited for page content to update
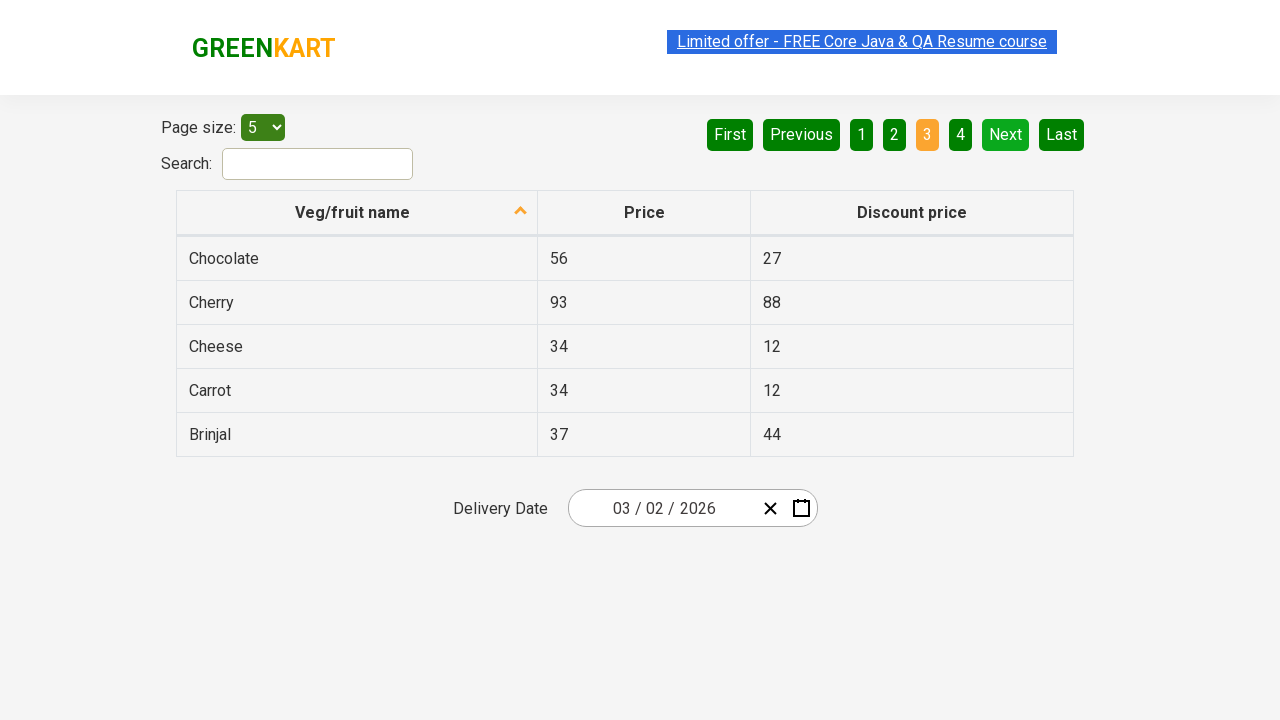

Retrieved product cells from current page (page 3)
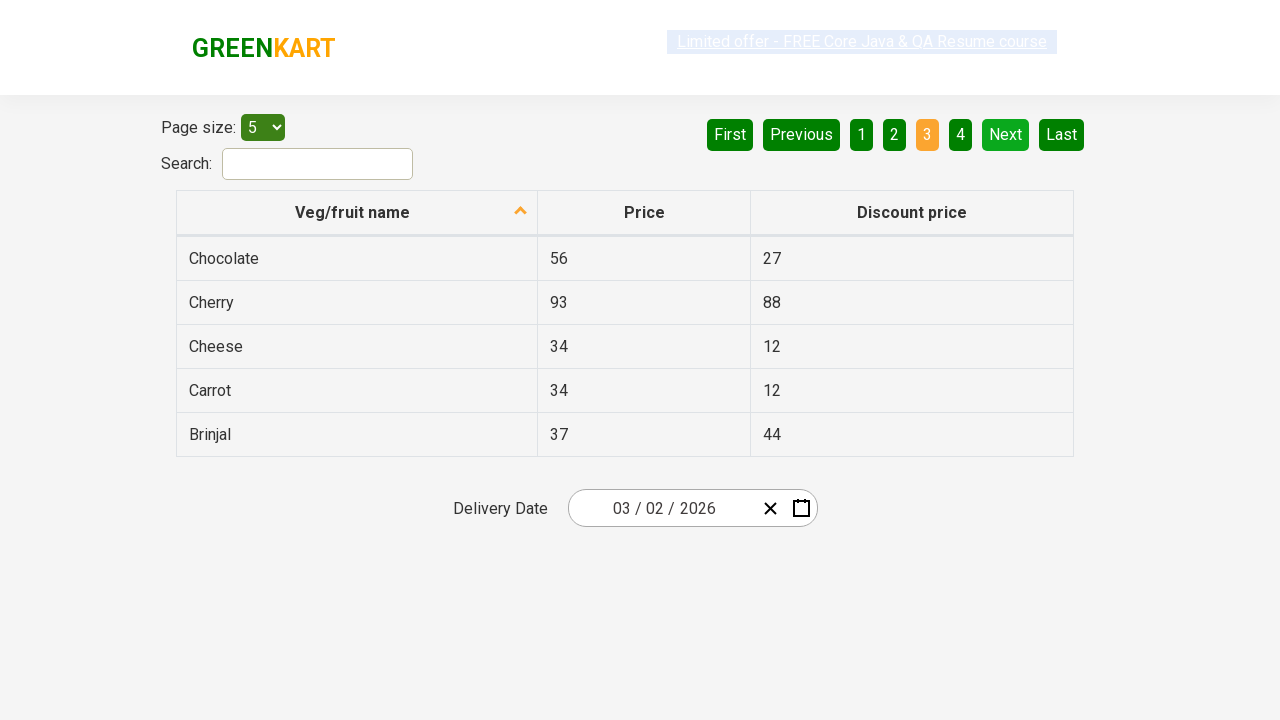

Clicked next page button to navigate to page 4 at (1006, 134) on xpath=//li[7]/a[@role='button']
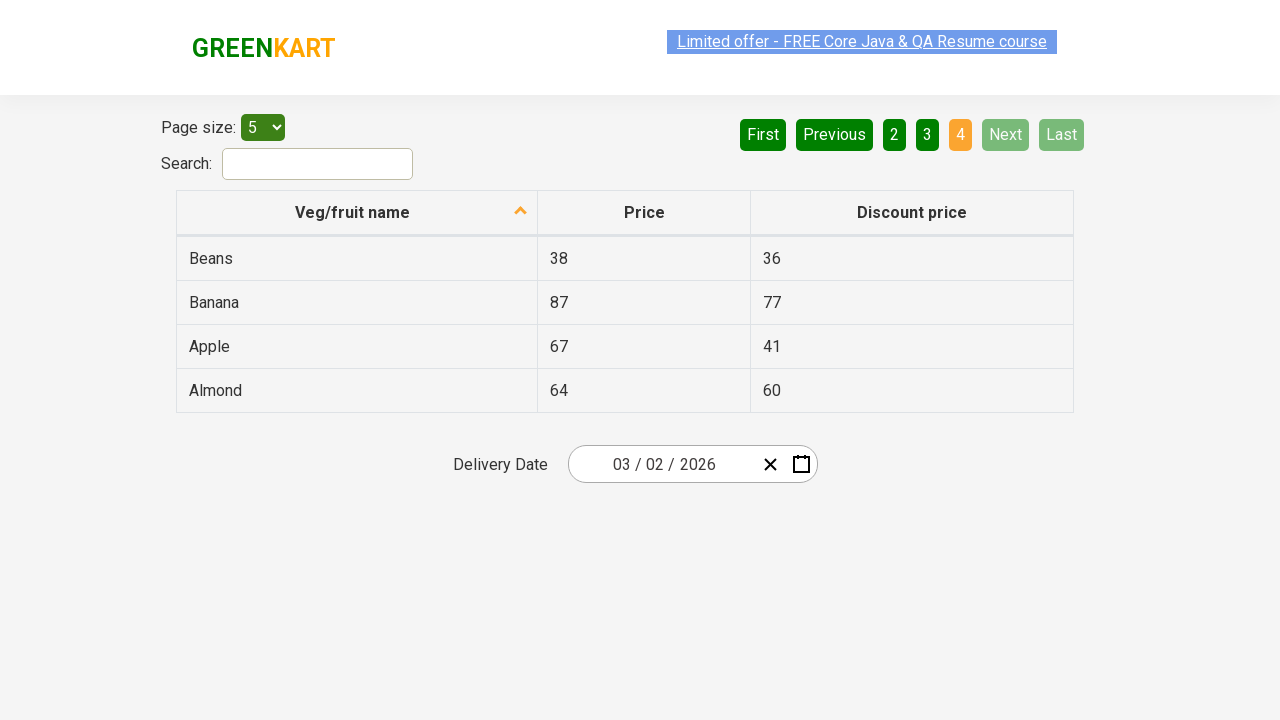

Waited for page content to update
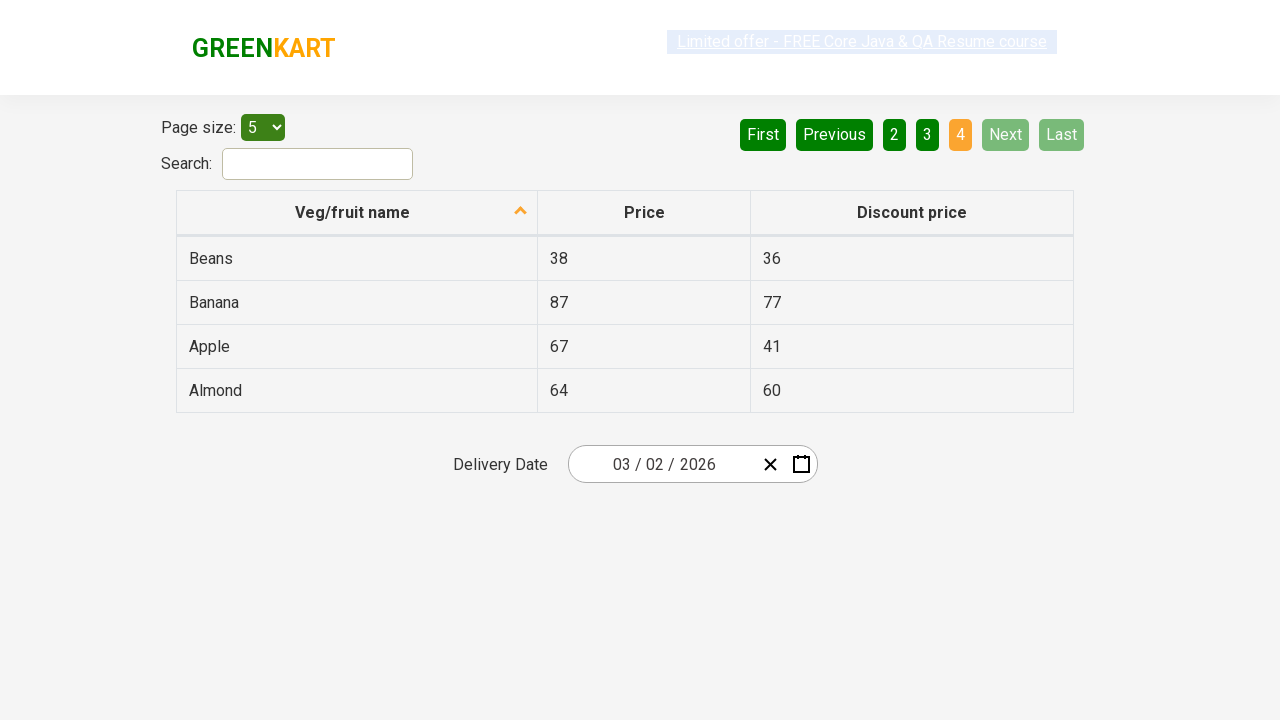

Retrieved product cells from current page (page 4)
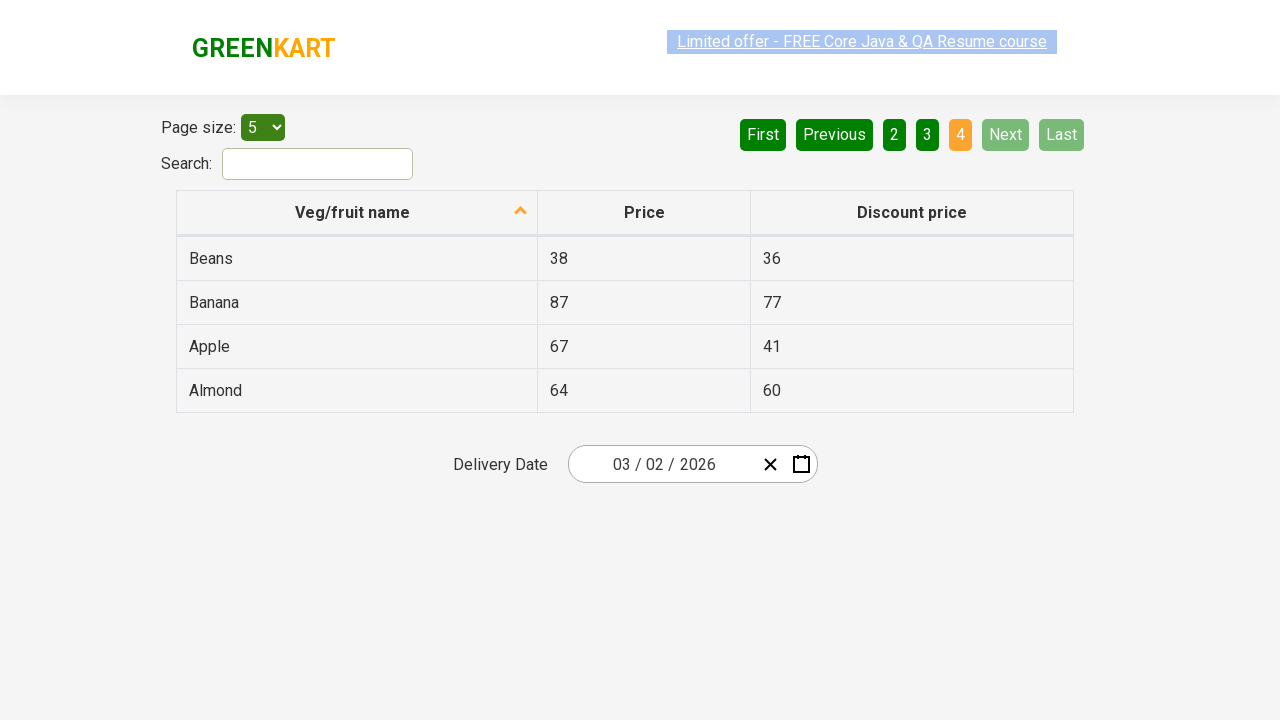

Found product containing 'Apple' on current page
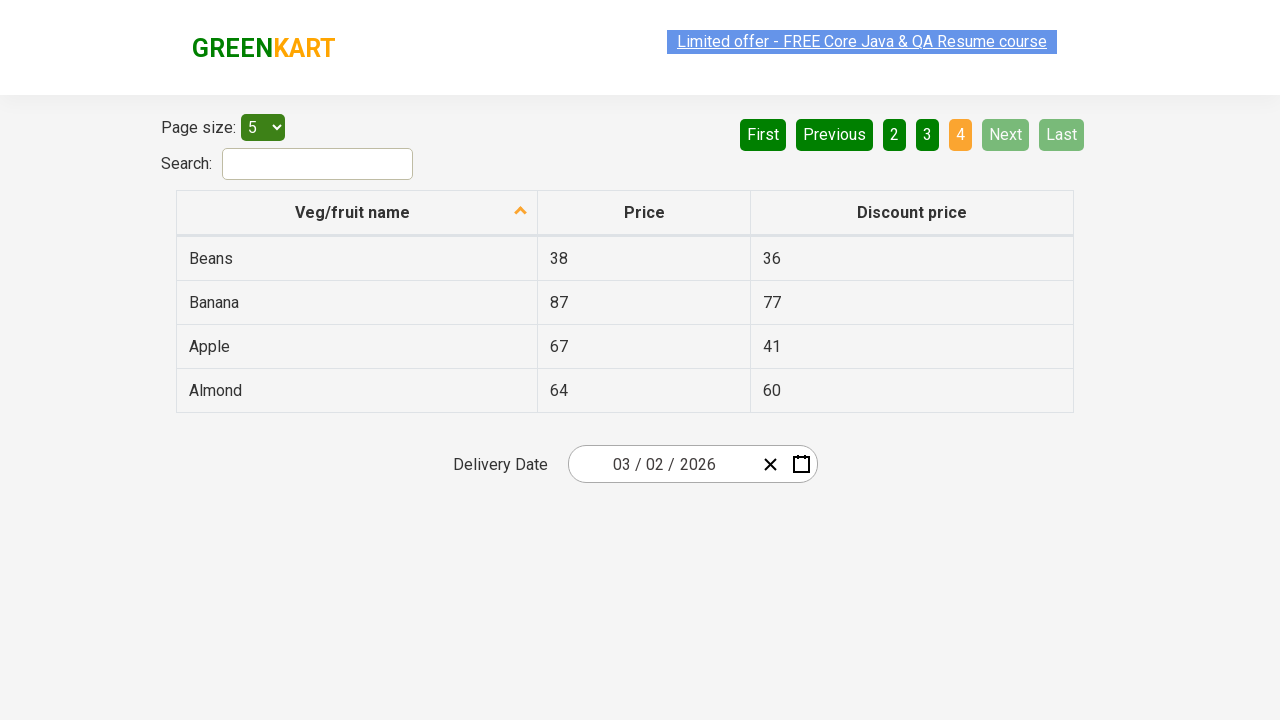

Verified that Apple product is visible on the page
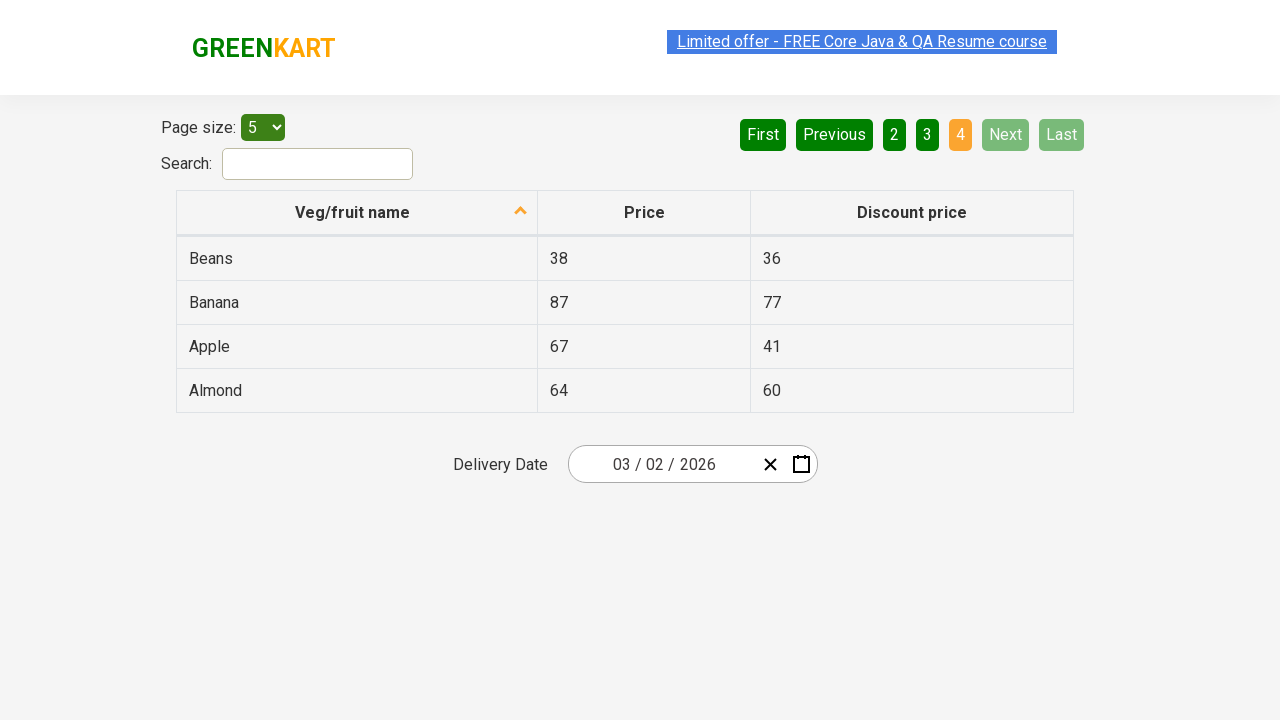

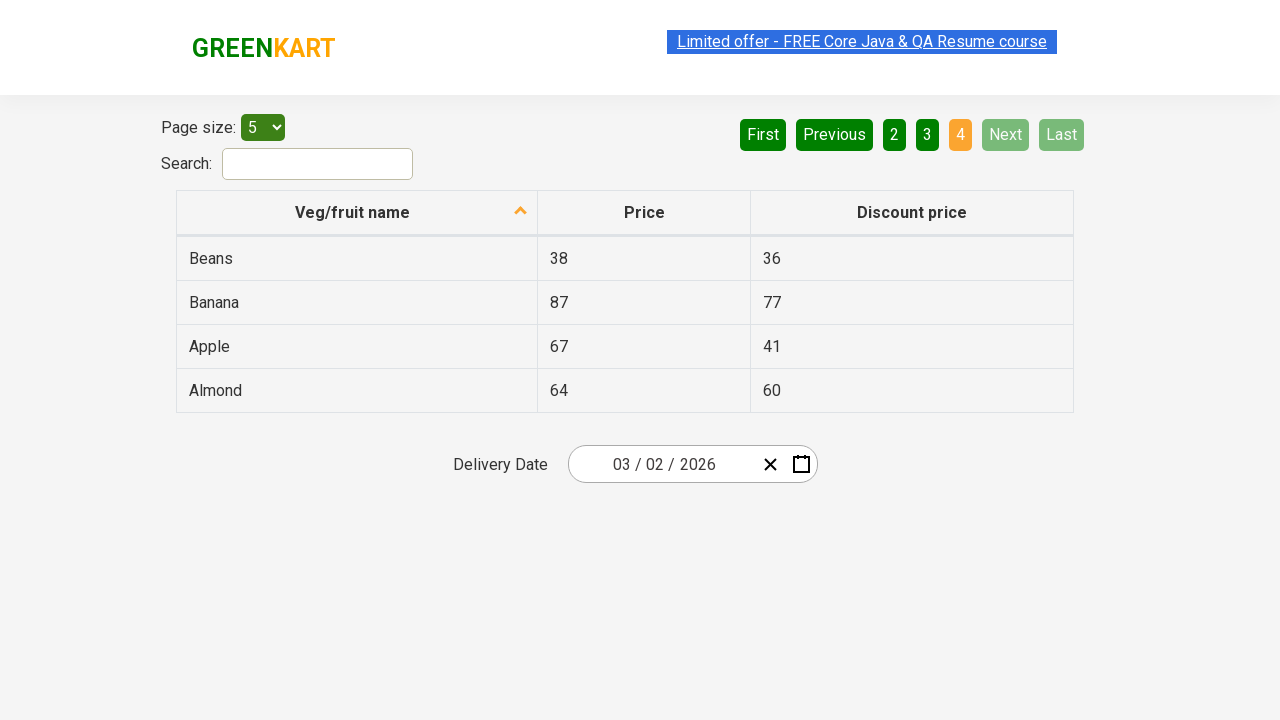